Tests the "Clear All" functionality of a simple notes app by creating three notes, clicking the Clear All button, dismissing the confirmation alert, and verifying all notes remain.

Starting URL: https://testpages.eviltester.com/styled/apps/notes/simplenotes.html

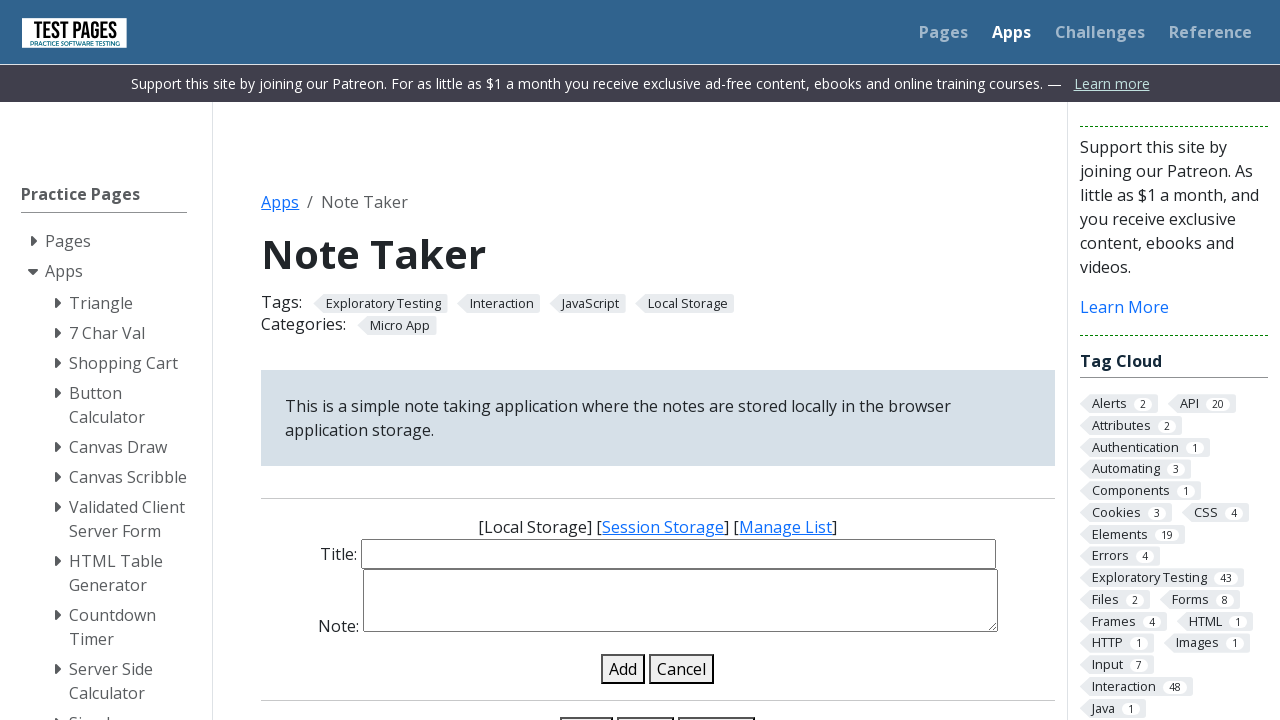

Filled note title with 'new Note n' on #note-title-input
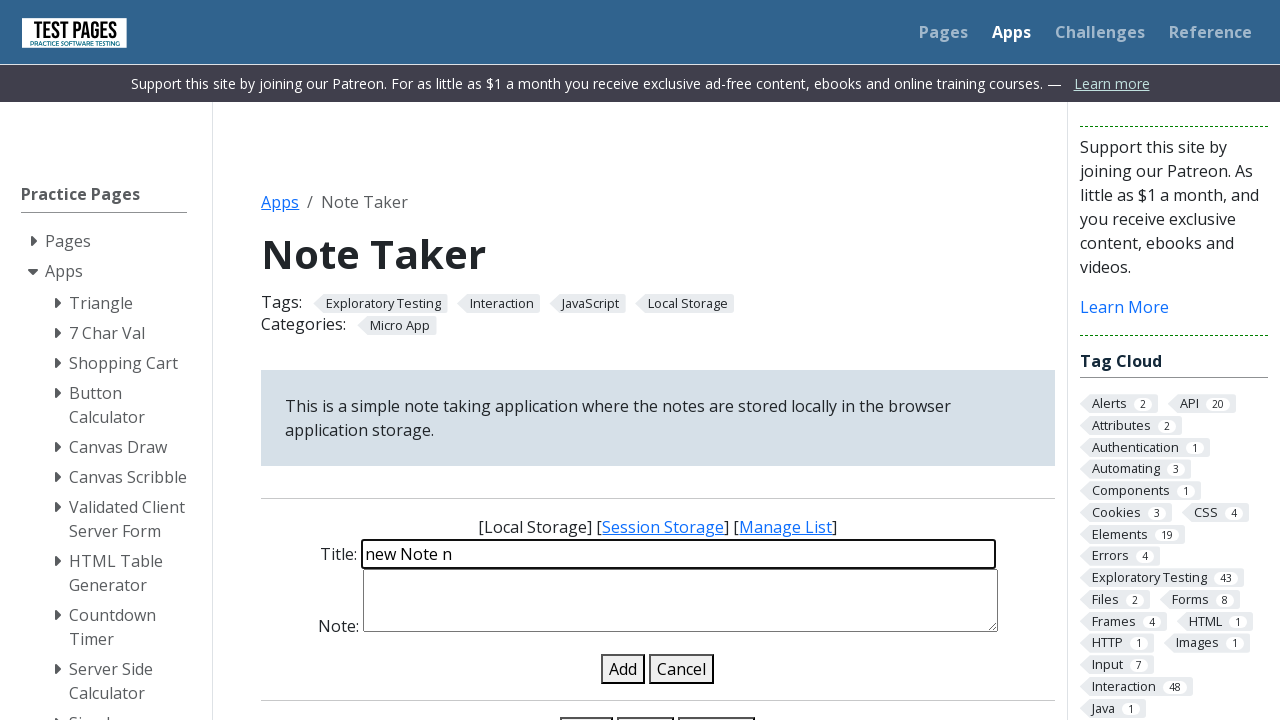

Filled note content with 'some note text' on #note-details-input
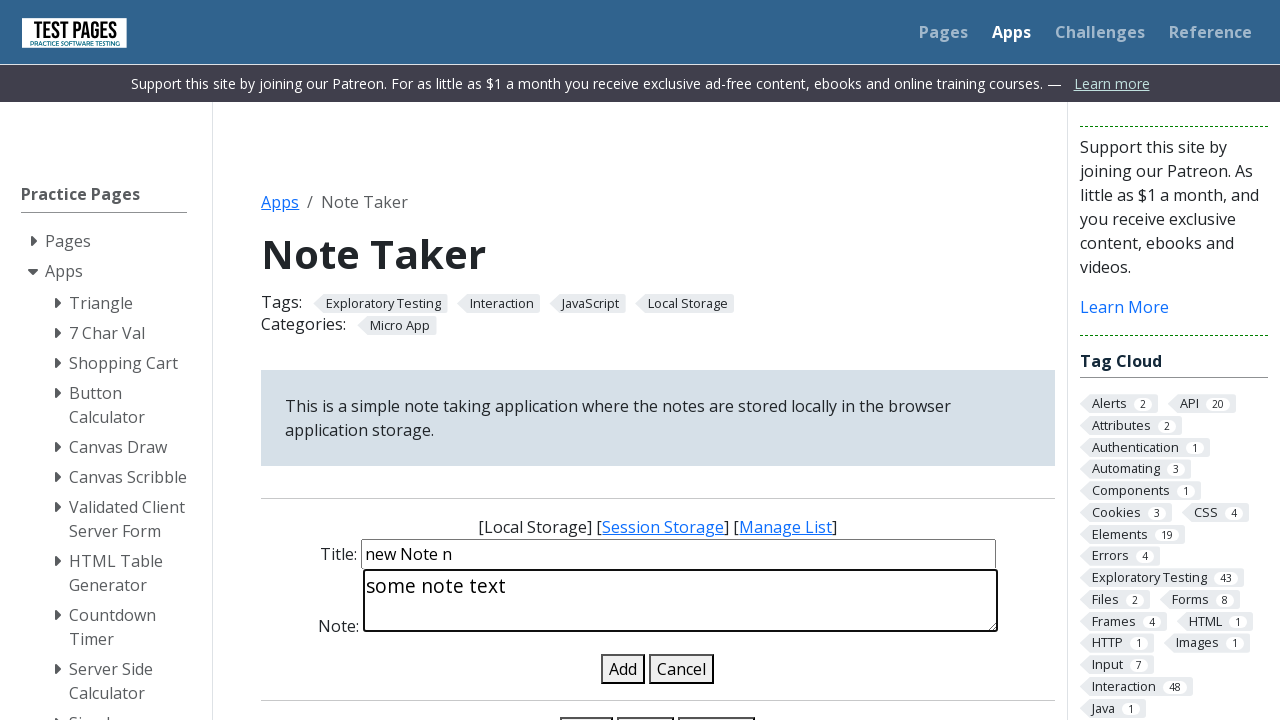

Clicked add note button at (623, 669) on #add-note
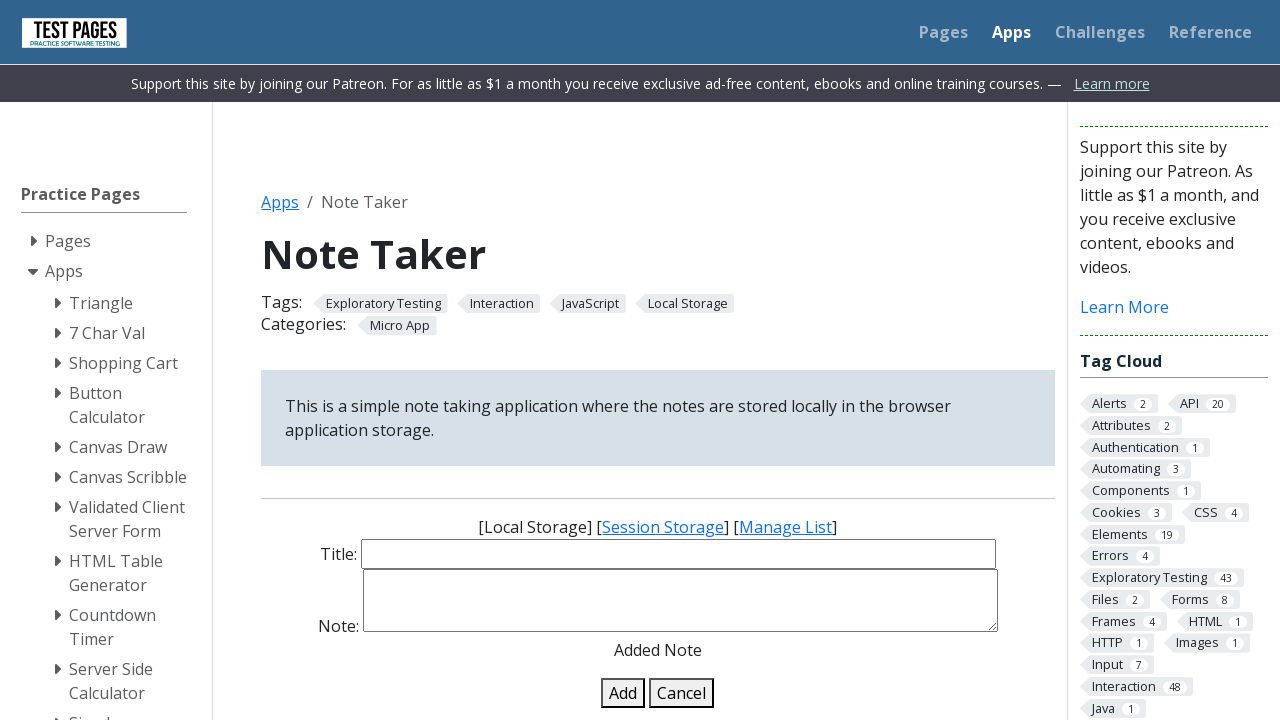

Waited for note to be added
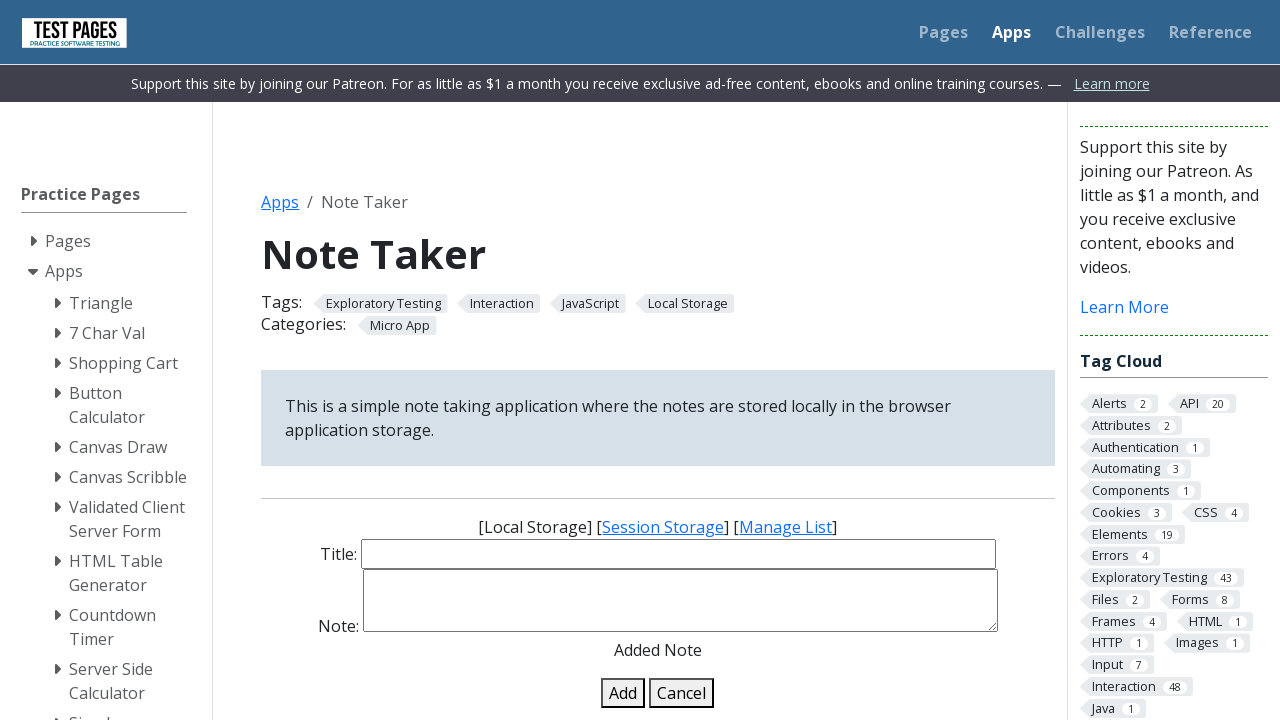

Filled note title with 'new Note nn' on #note-title-input
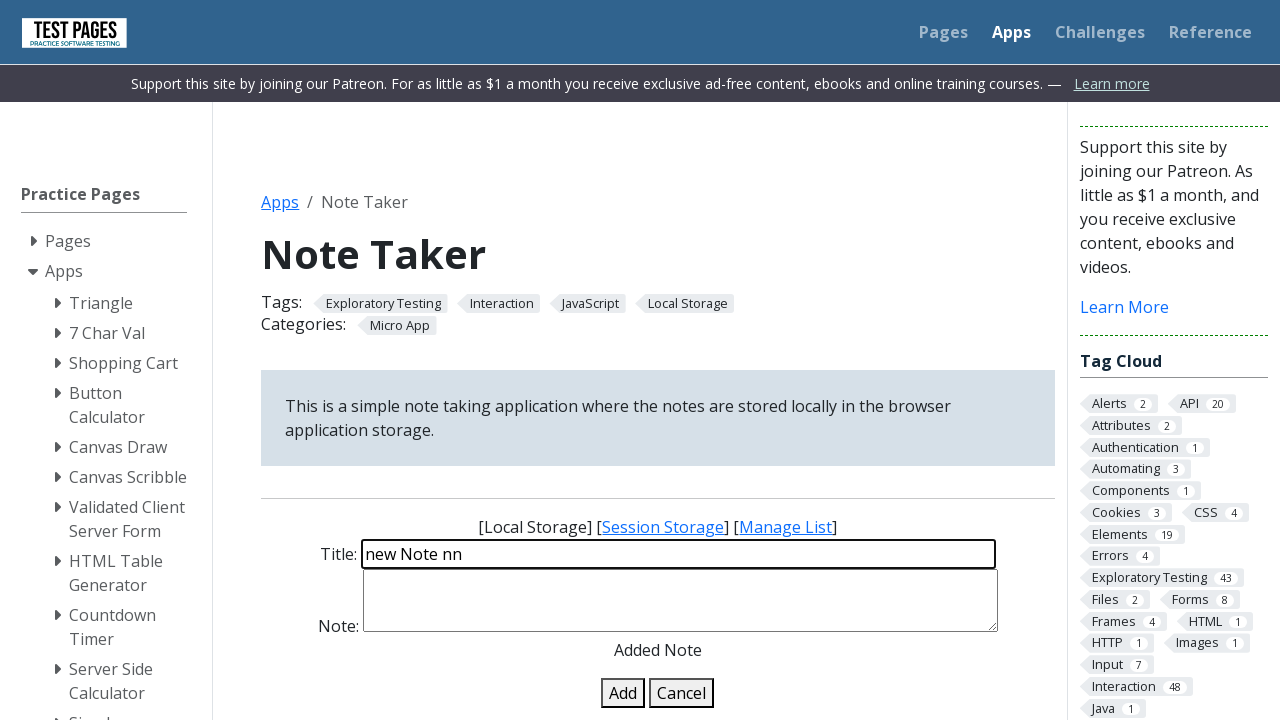

Filled note content with 'some note text' on #note-details-input
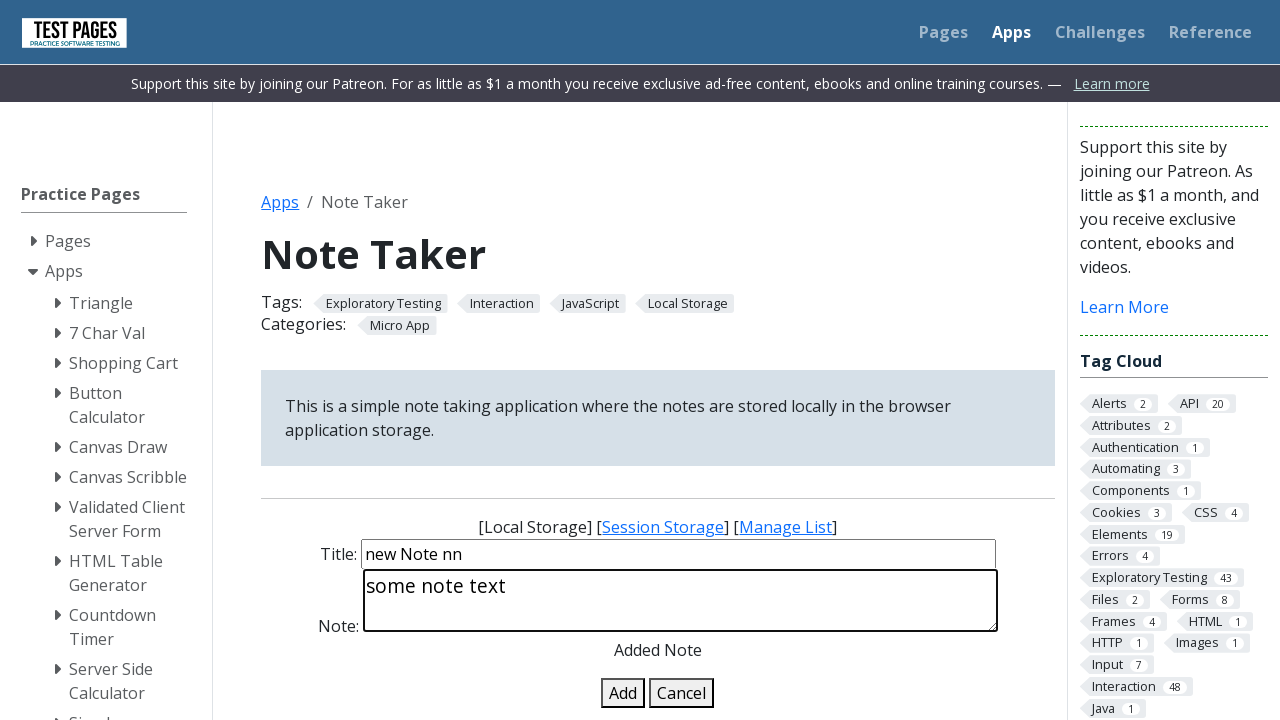

Clicked add note button at (623, 693) on #add-note
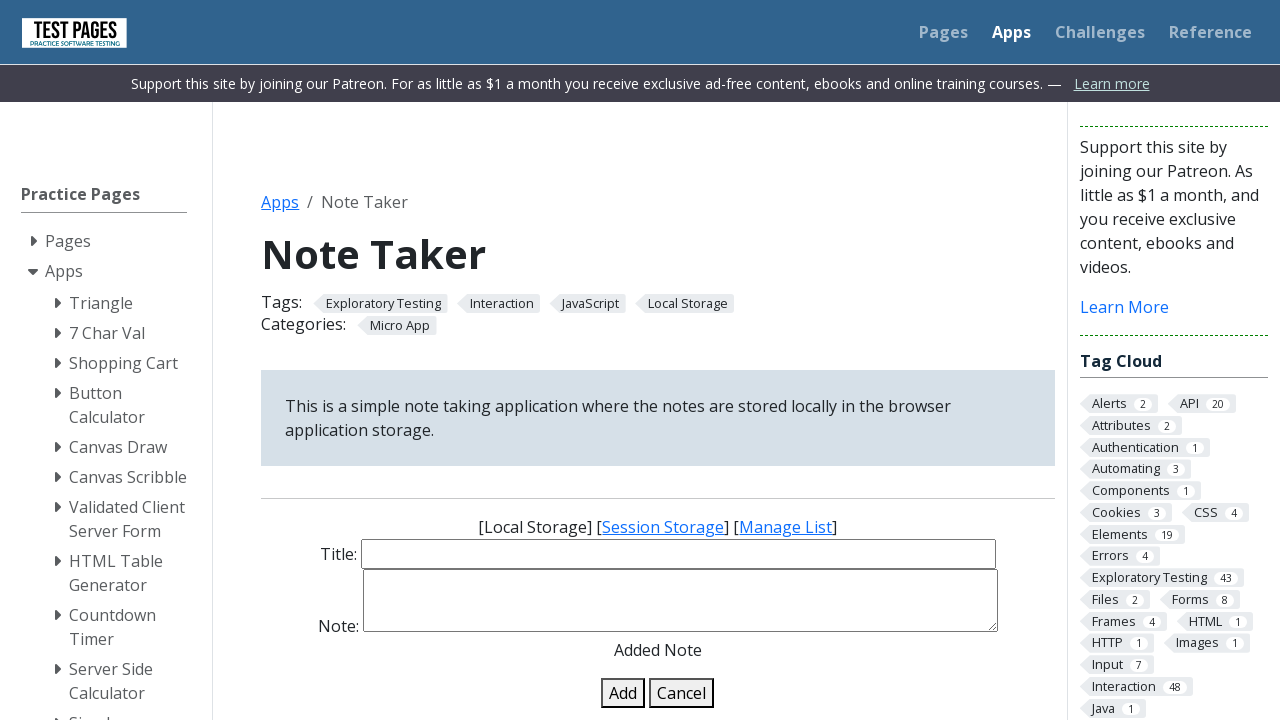

Waited for note to be added
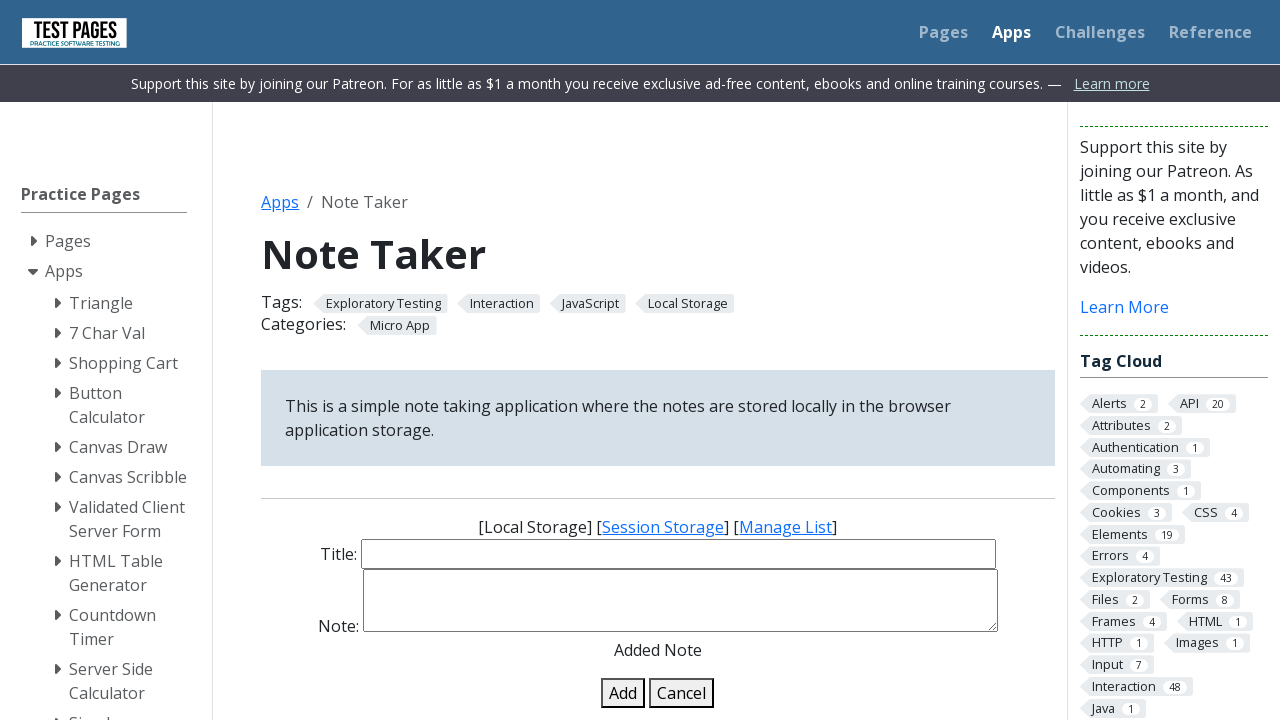

Filled note title with 'new Note nnn' on #note-title-input
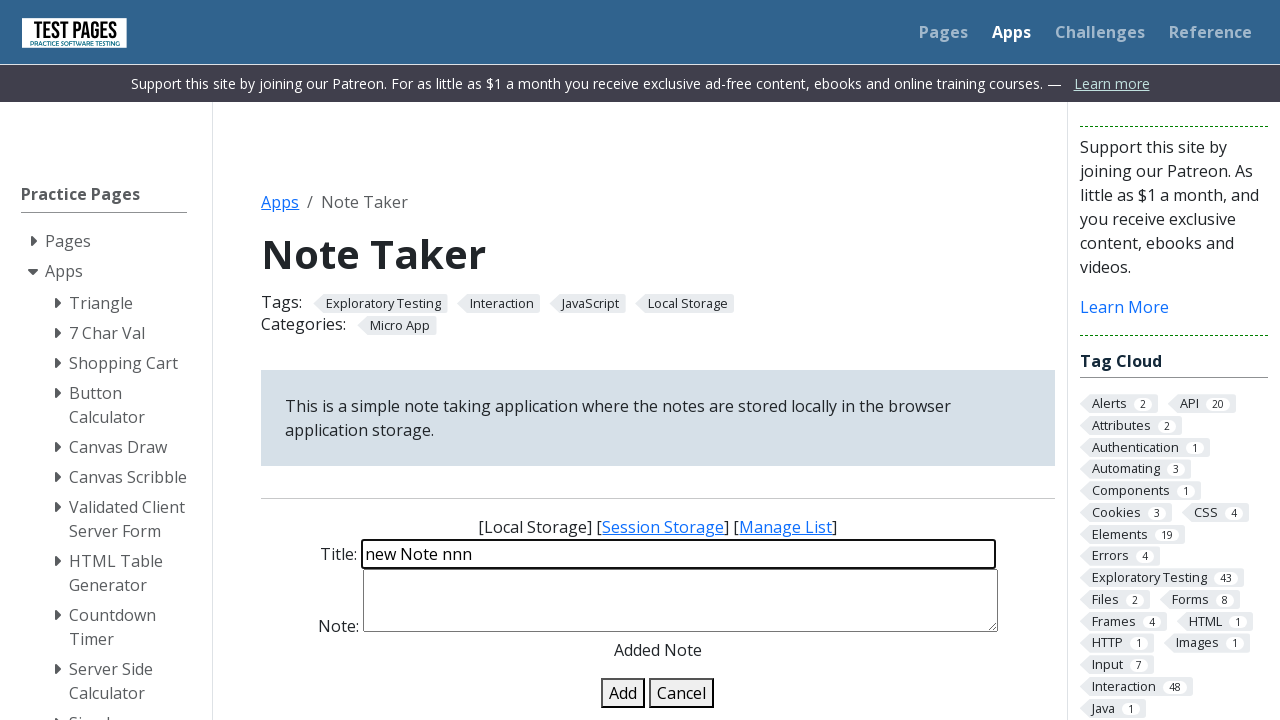

Filled note content with 'some note text' on #note-details-input
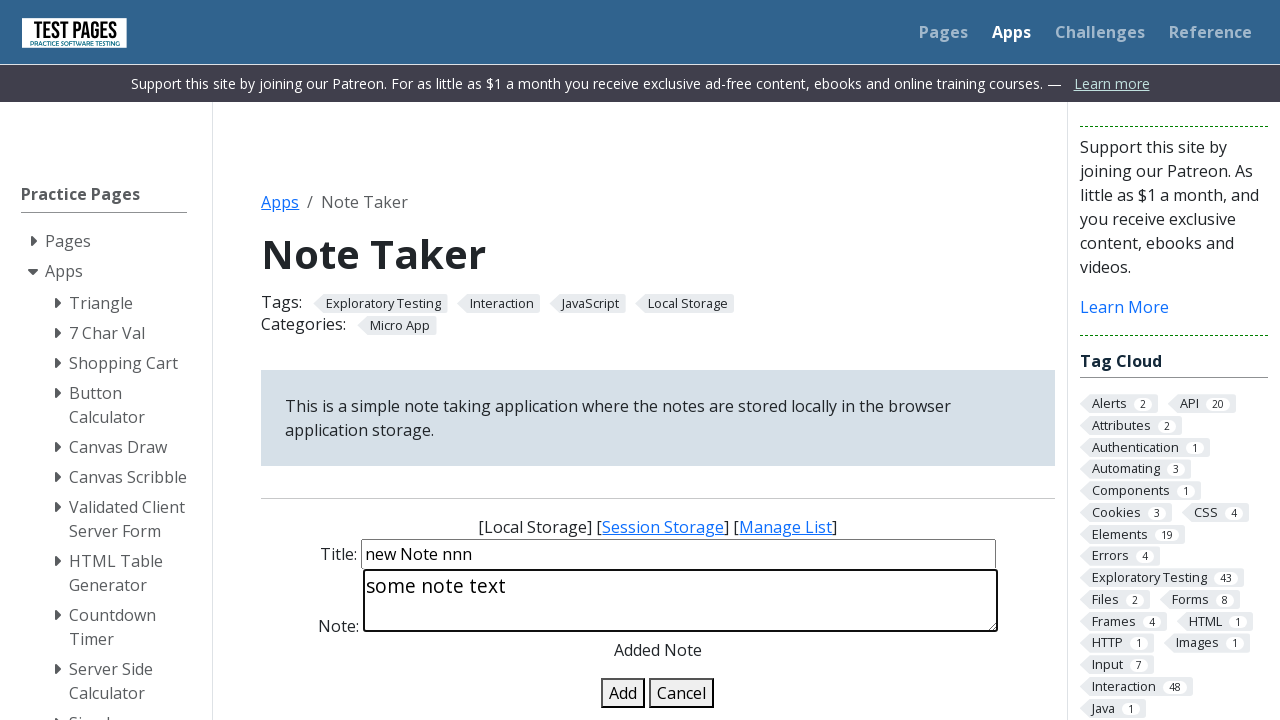

Clicked add note button at (623, 693) on #add-note
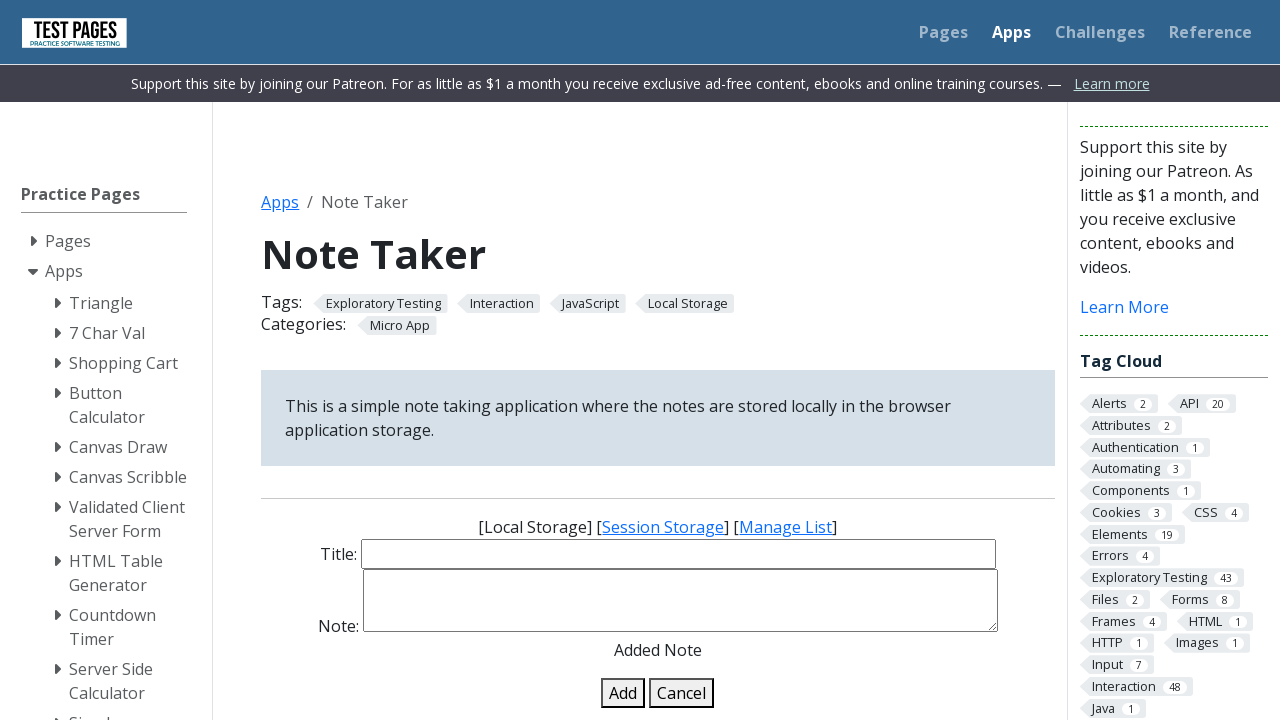

Waited for note to be added
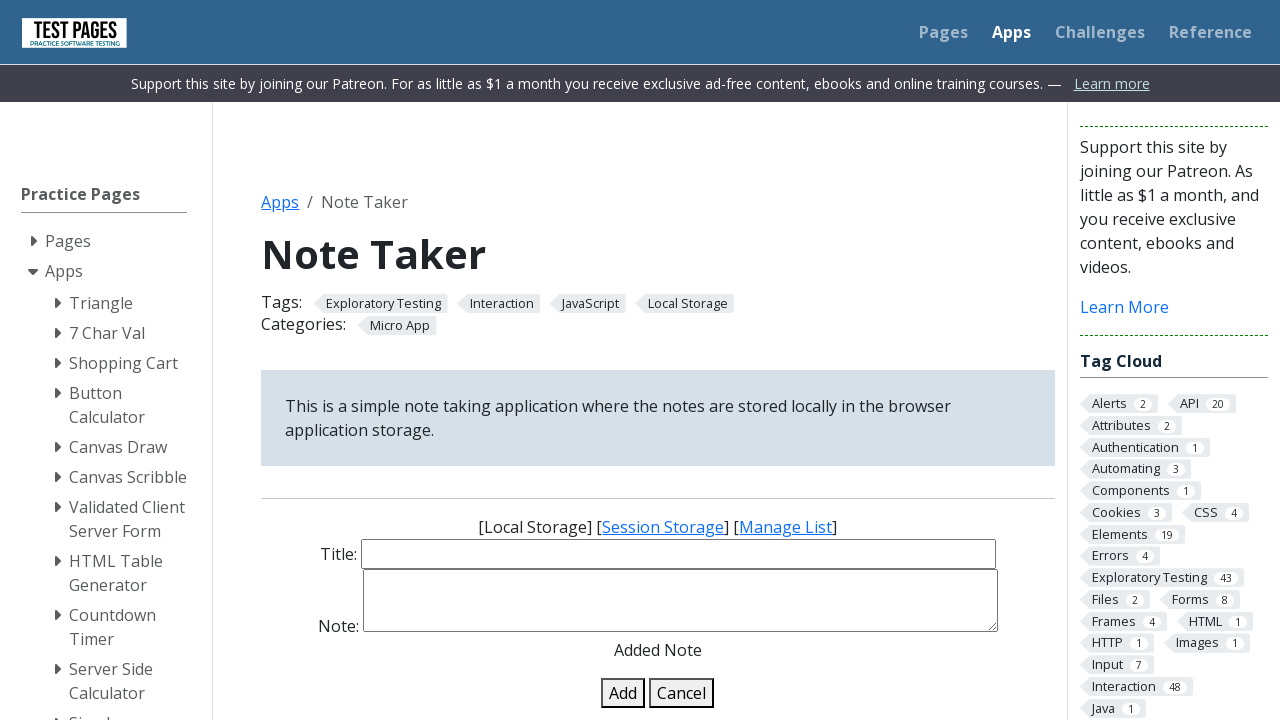

Counted initial notes: 3 notes exist
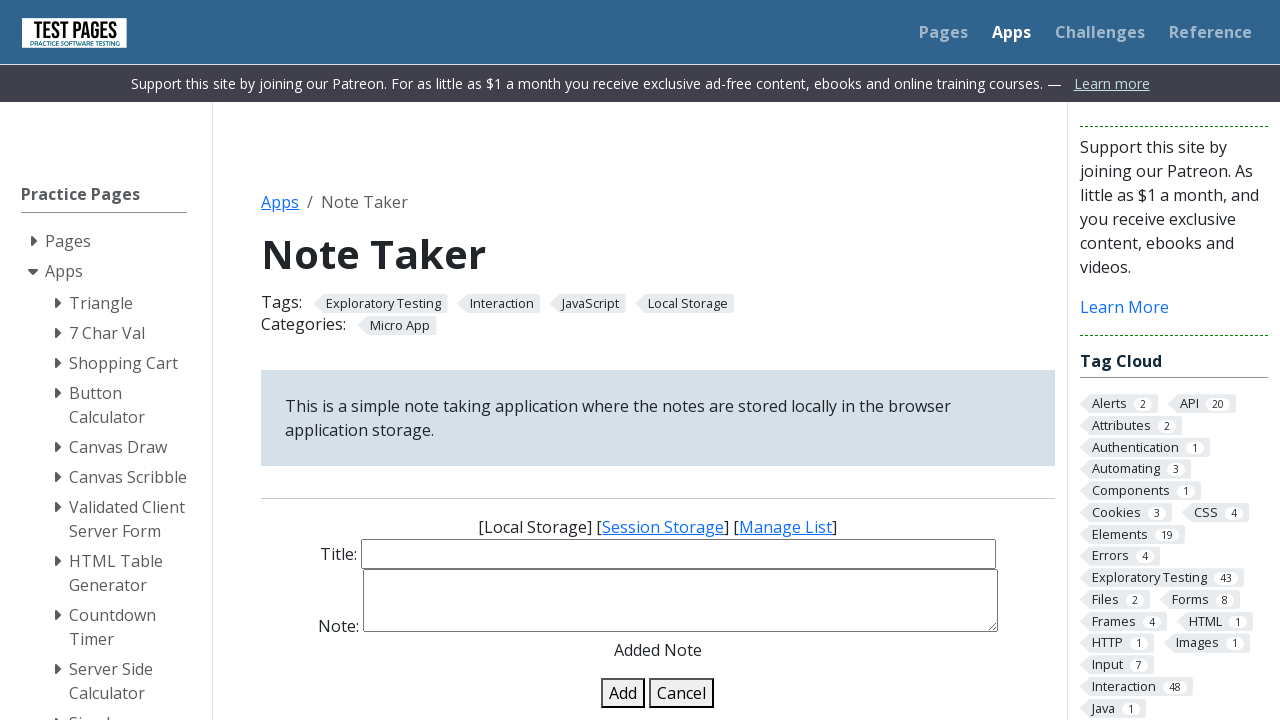

Set up dialog handler to dismiss confirmation alerts
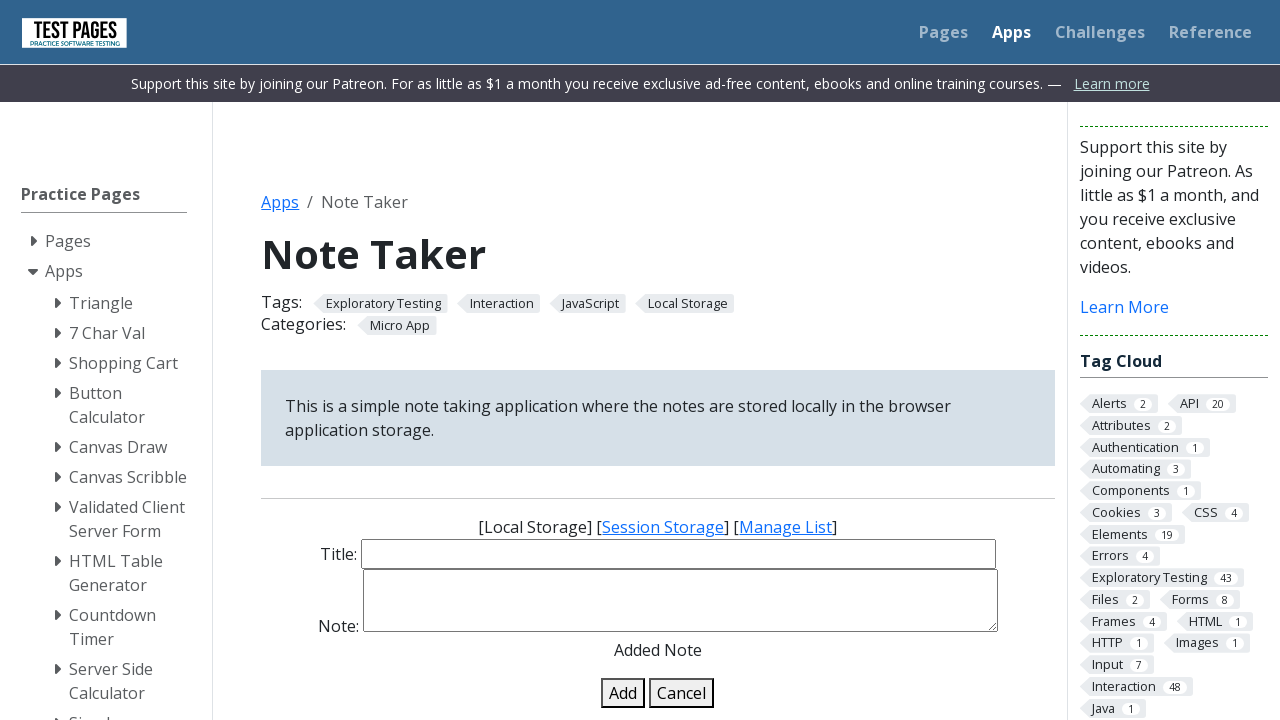

Clicked Clear All button at (717, 360) on #clear-notes
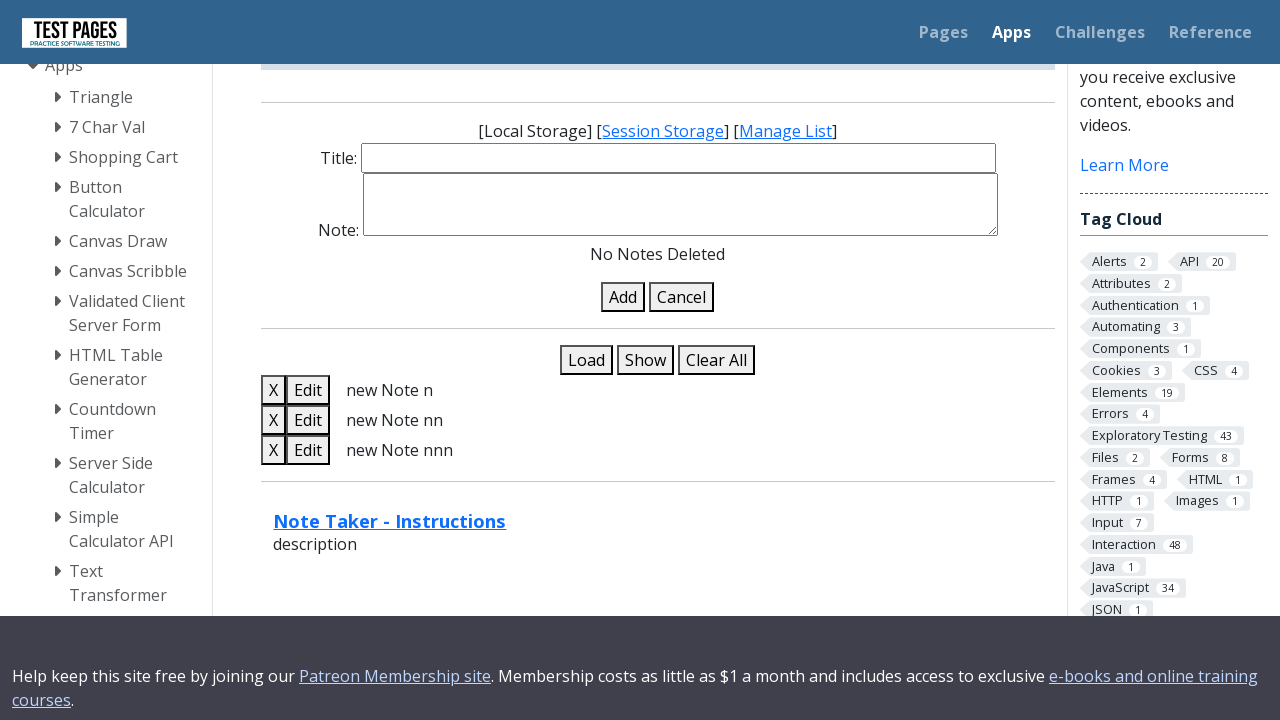

Waited for confirmation dialog to be handled
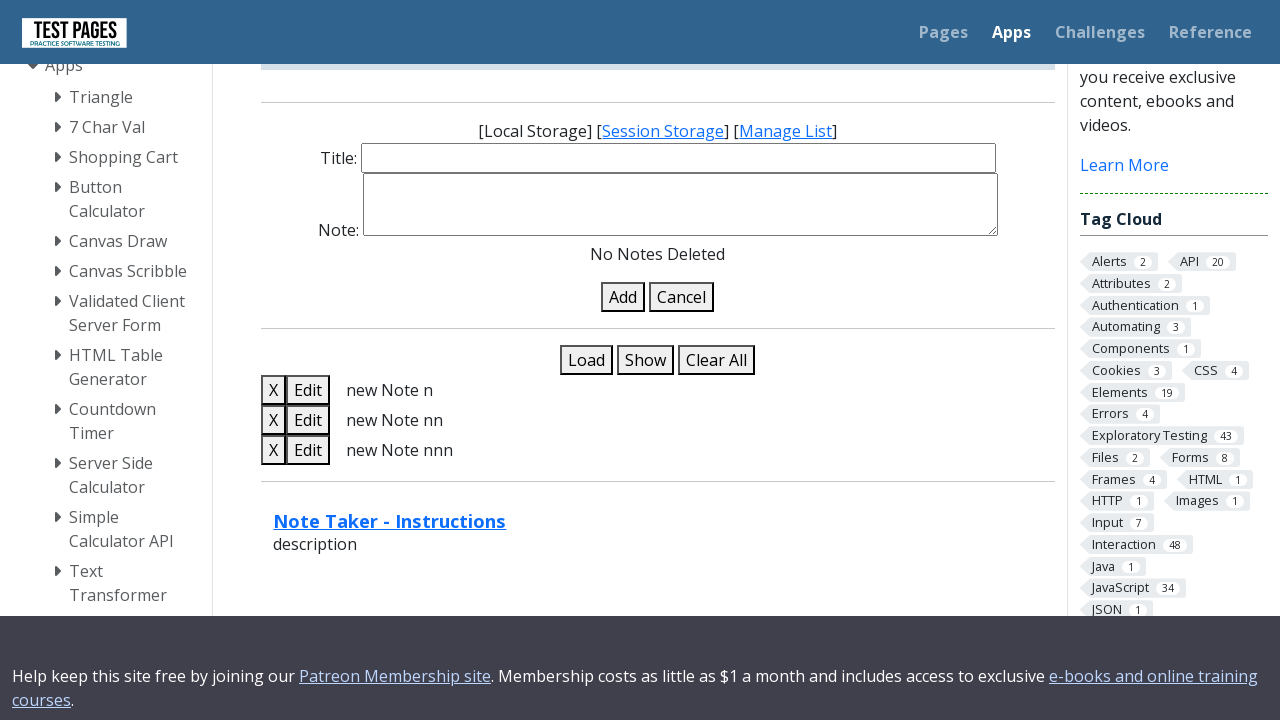

Verified all 3 notes still exist after dismissing Clear All confirmation
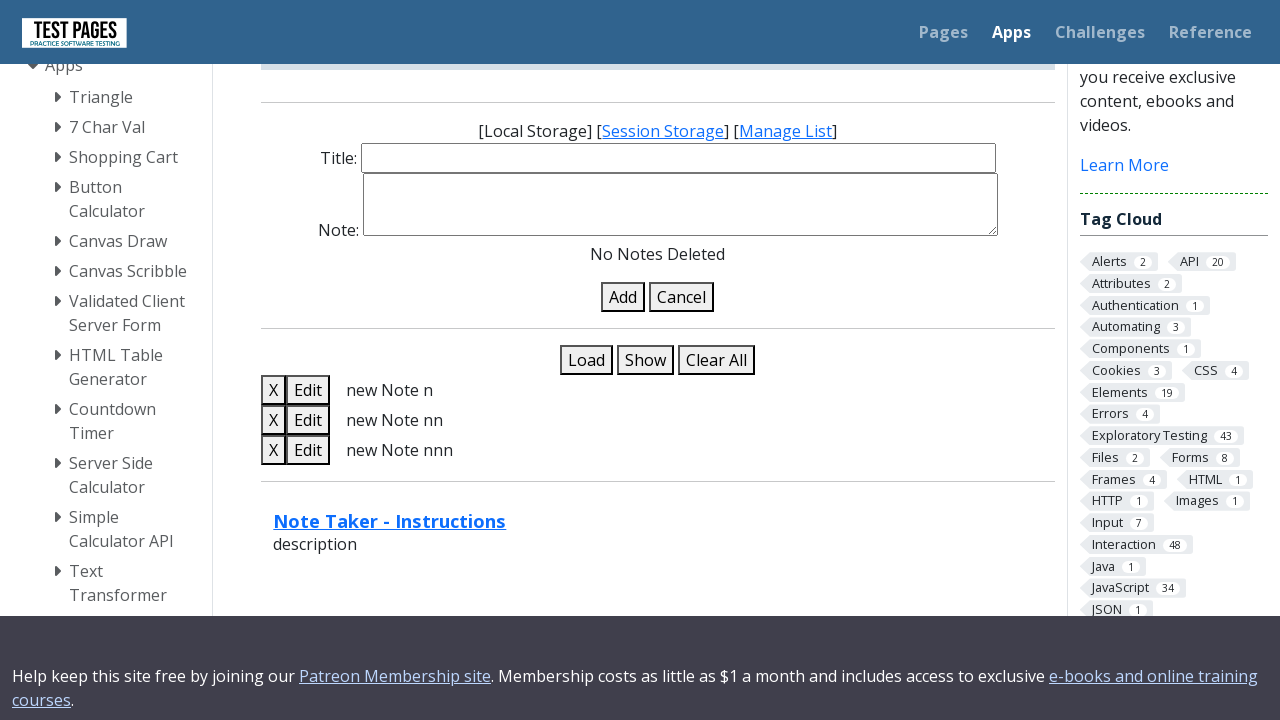

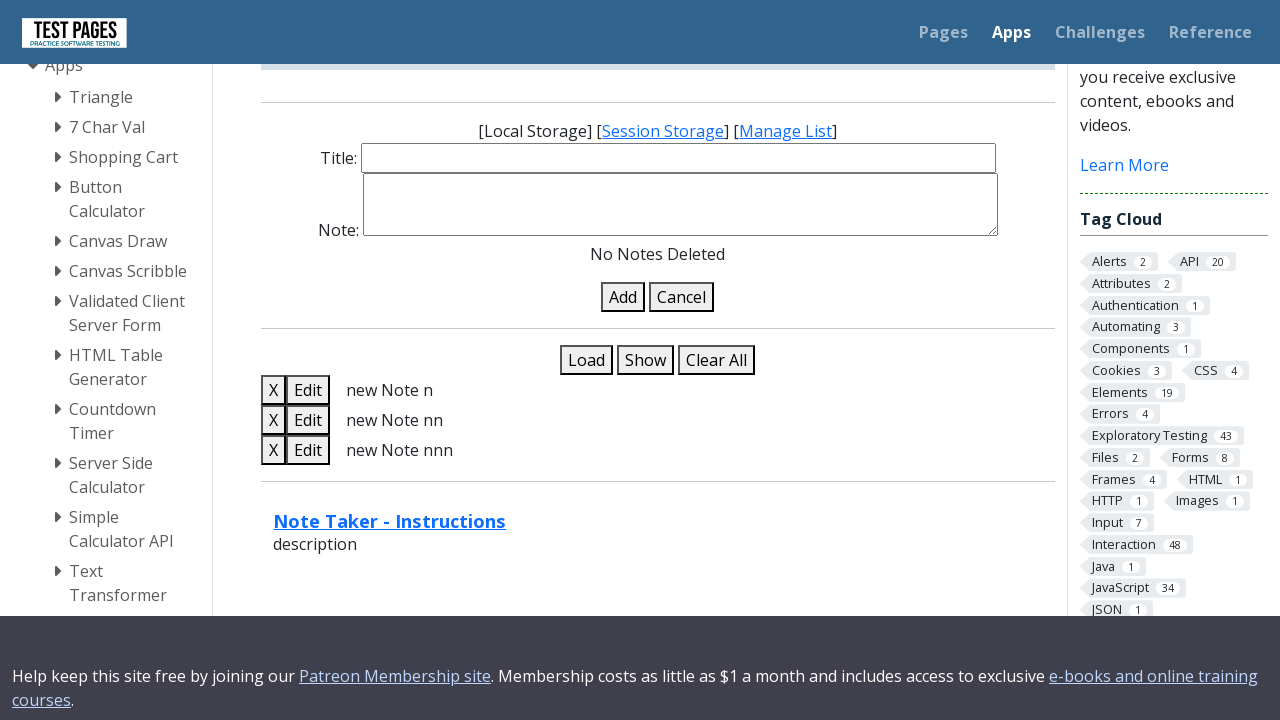